Tests that the Tools QA homepage loads correctly by verifying the page title matches the expected value "Tools QA"

Starting URL: https://www.toolsqa.com/

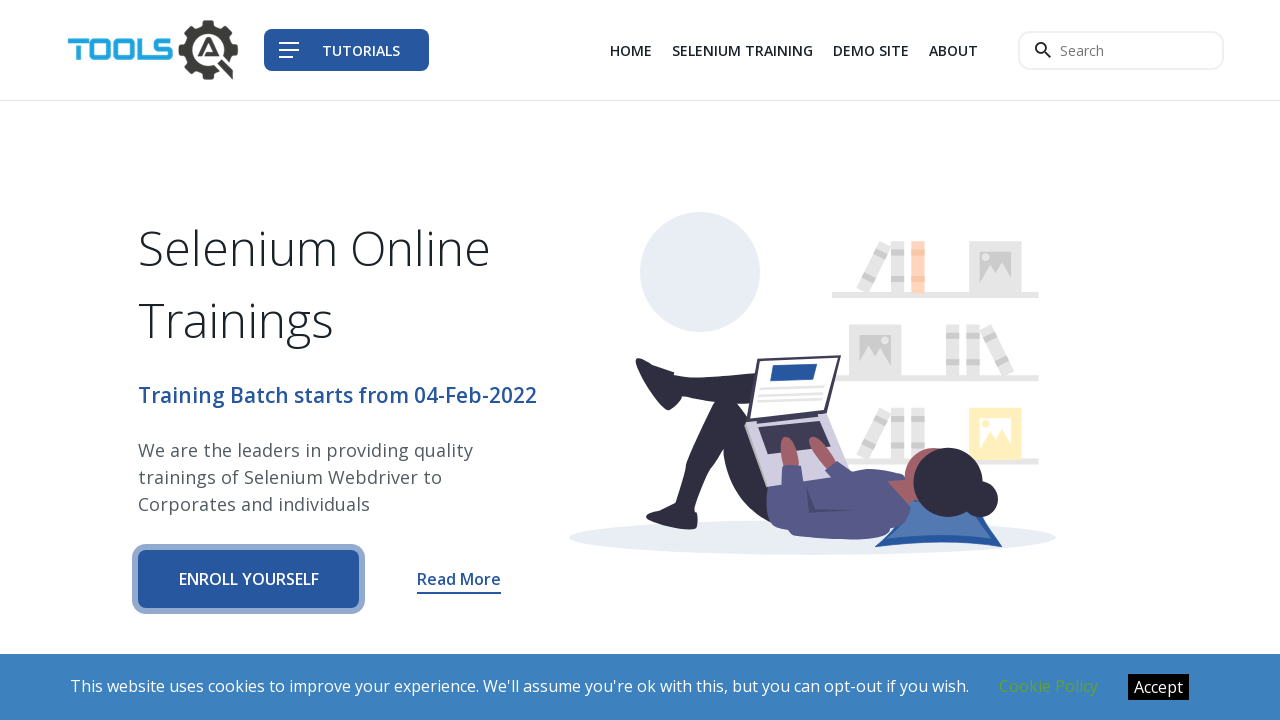

Navigated to Tools QA homepage
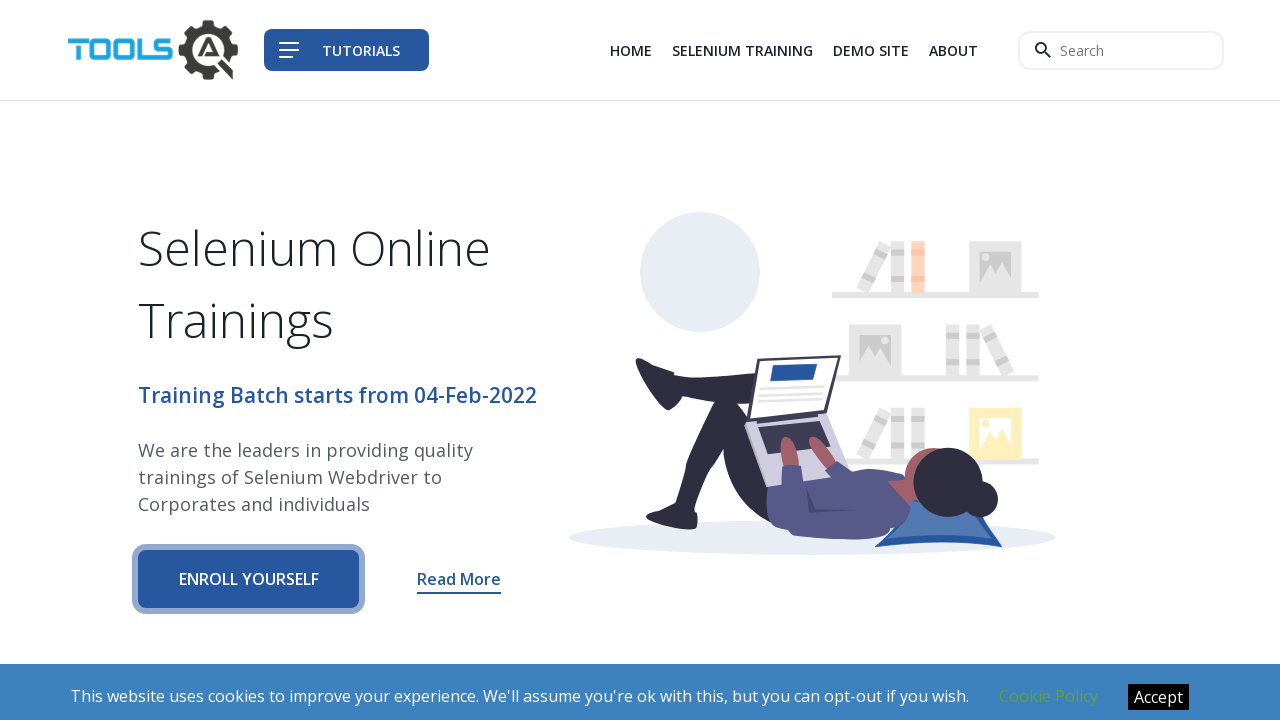

Retrieved page title
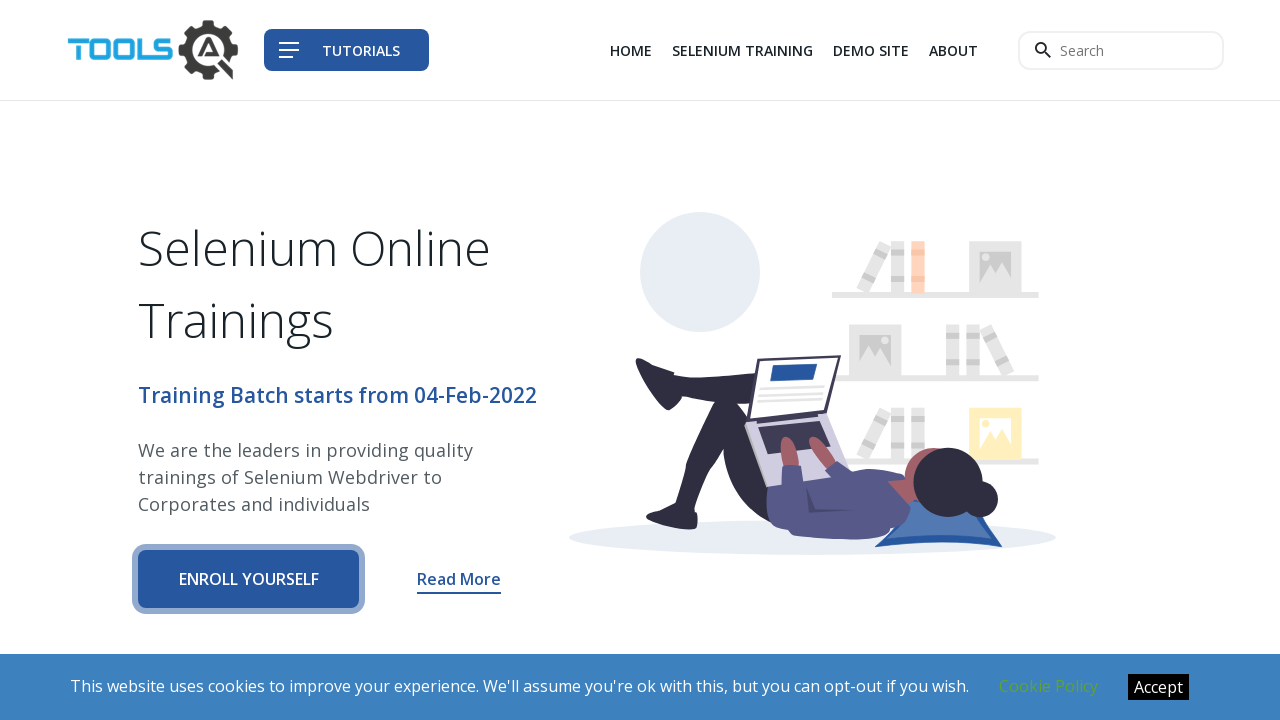

Verified page title matches expected value 'Tools QA'
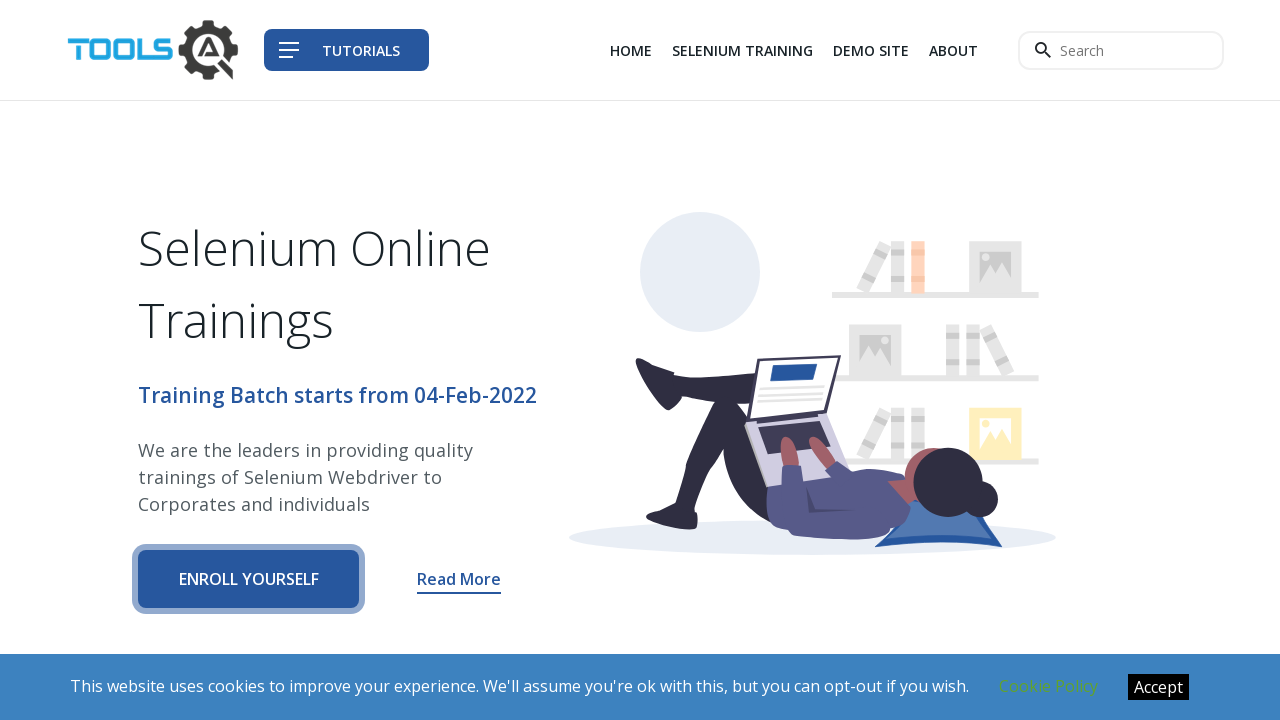

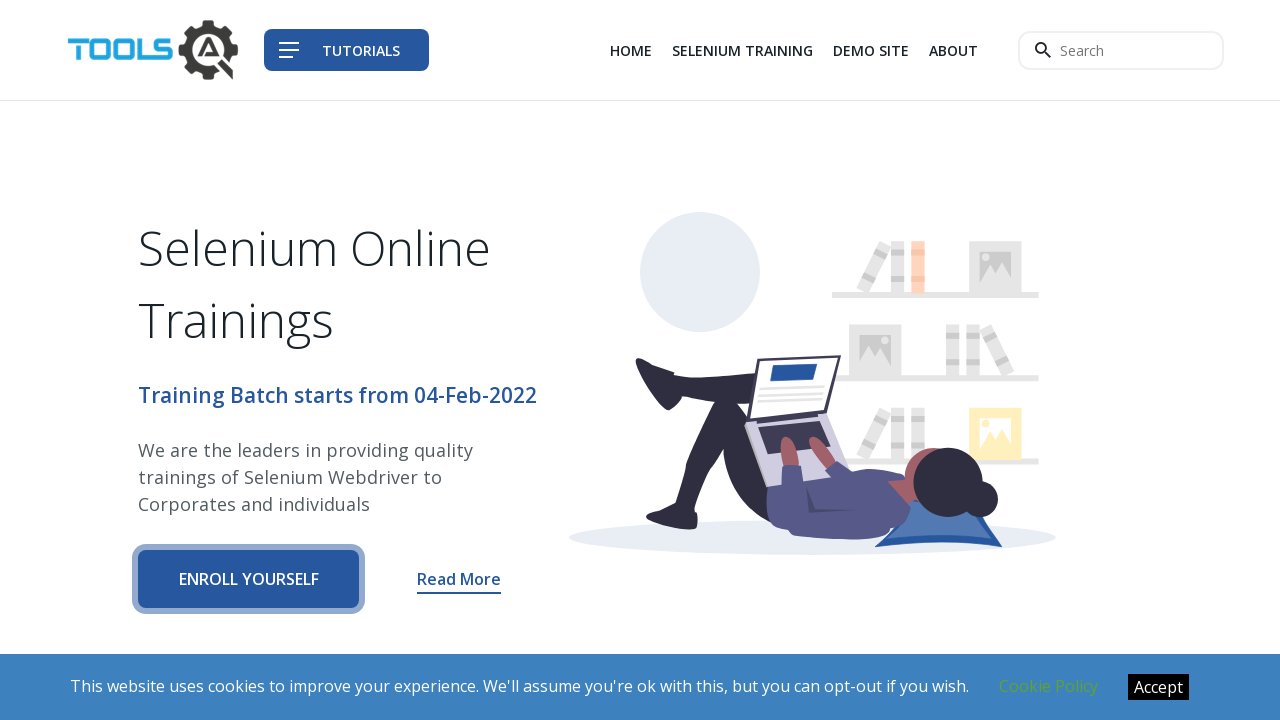